Tests JavaScript prompt alert handling on W3Schools by clicking a button, entering text in the prompt dialog, accepting it, and verifying the entered text appears on the page

Starting URL: https://www.w3schools.com/jsref/tryit.asp?filename=tryjsref_prompt

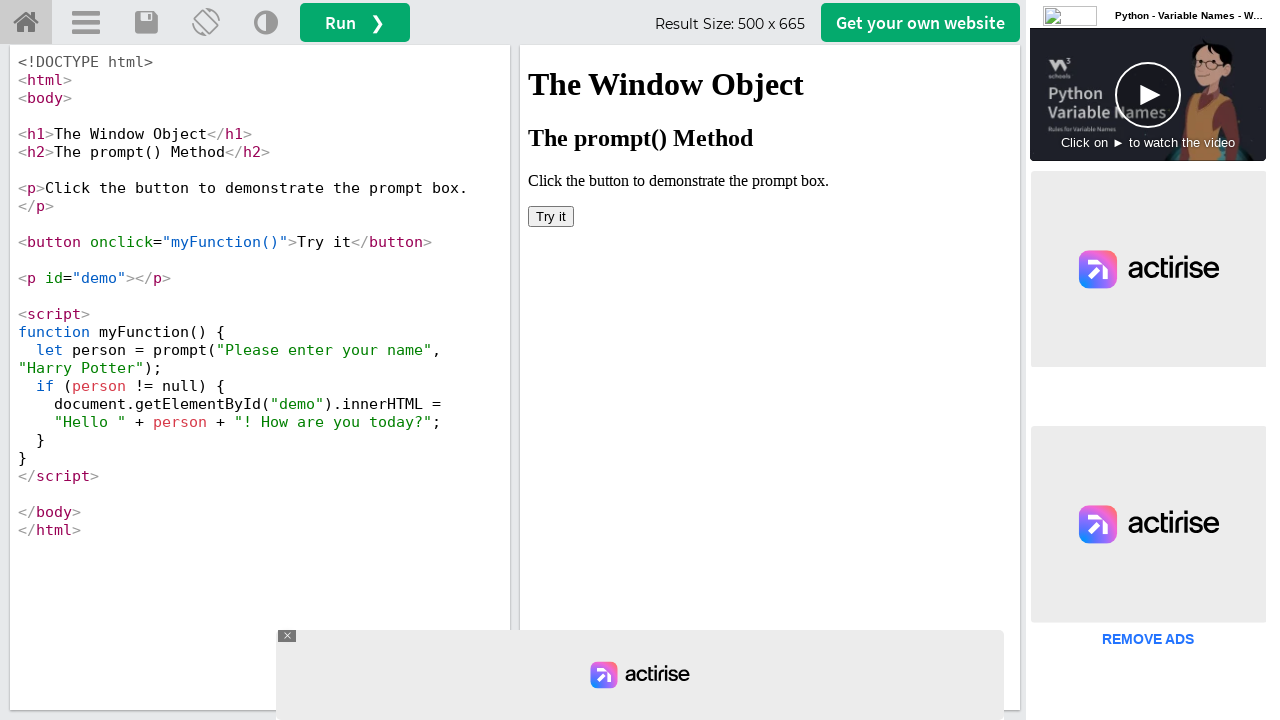

Located iframe containing the example
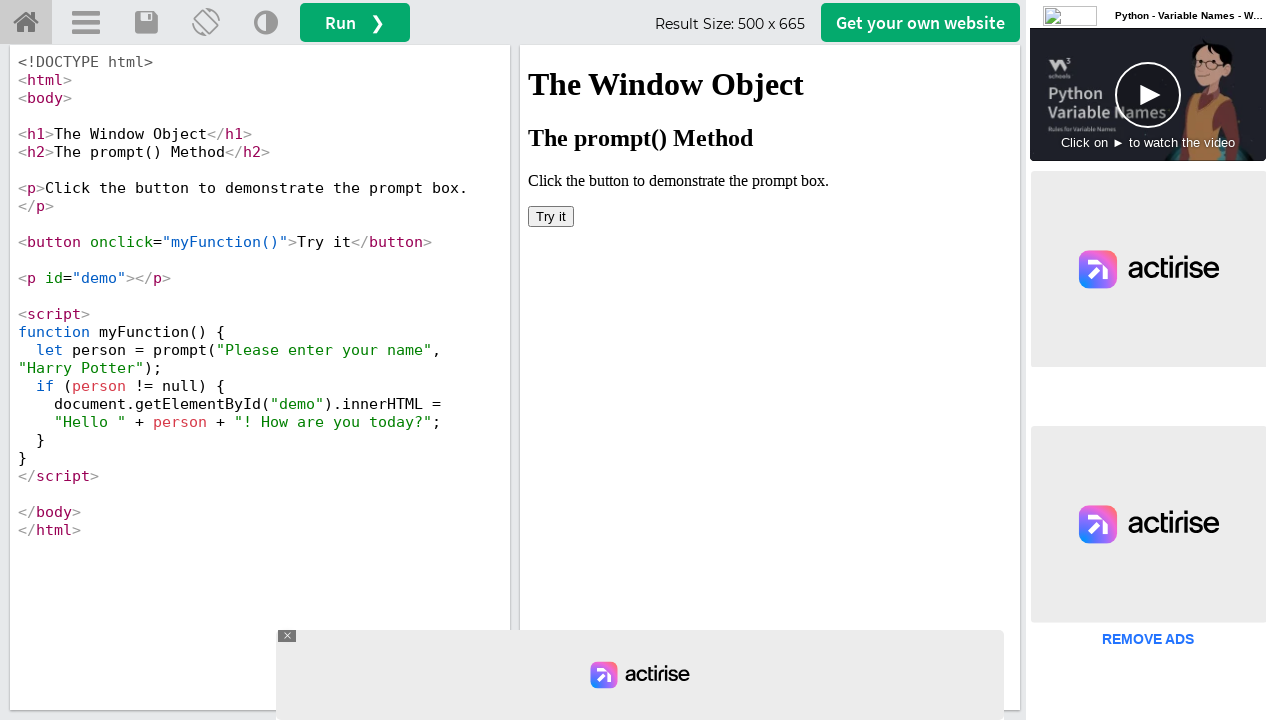

Clicked 'Try it' button to trigger prompt dialog at (551, 216) on #iframeResult >> internal:control=enter-frame >> xpath=//button[text()='Try it']
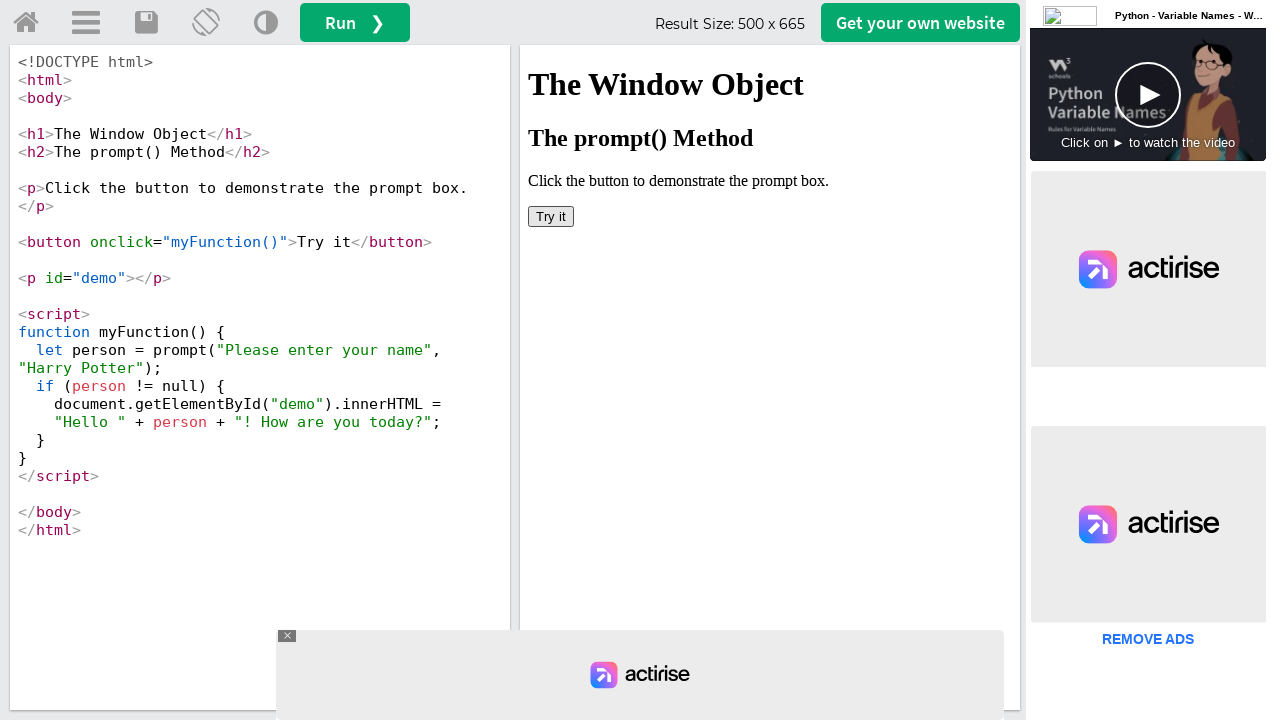

Set up dialog handler to accept prompt with text 'Marcus'
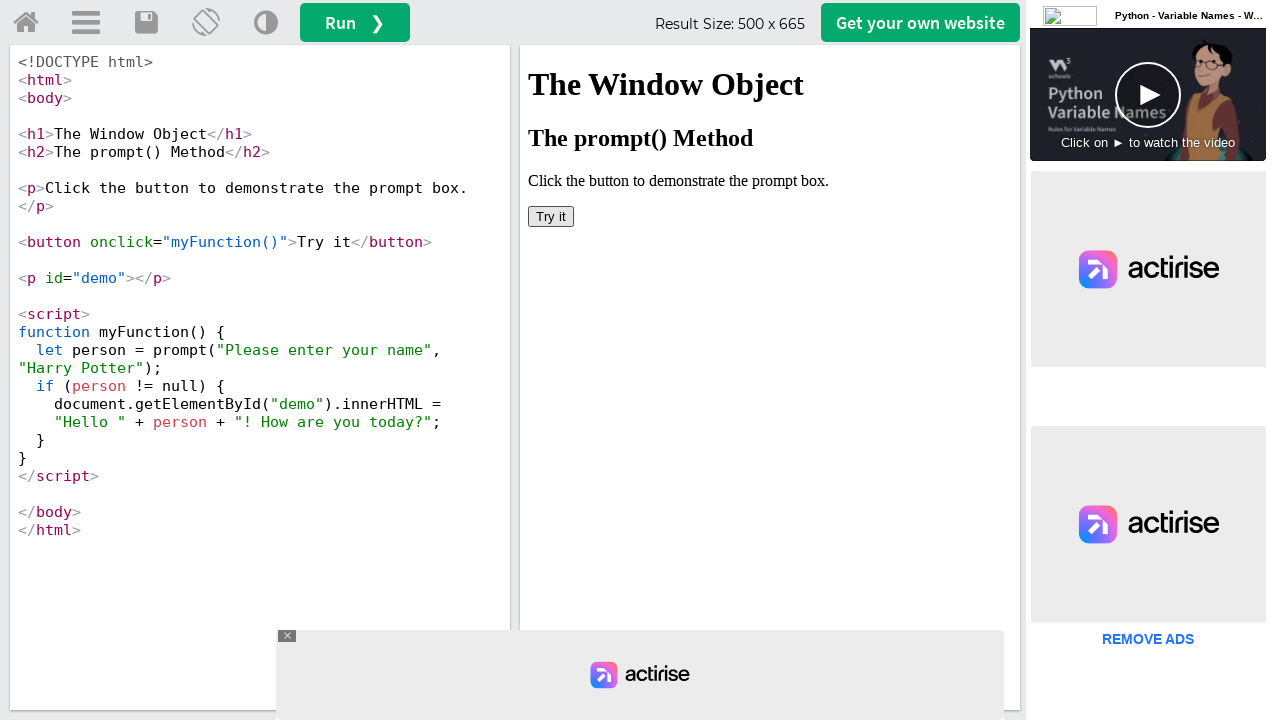

Clicked 'Try it' button again to trigger prompt with handler attached at (551, 216) on #iframeResult >> internal:control=enter-frame >> xpath=//button[text()='Try it']
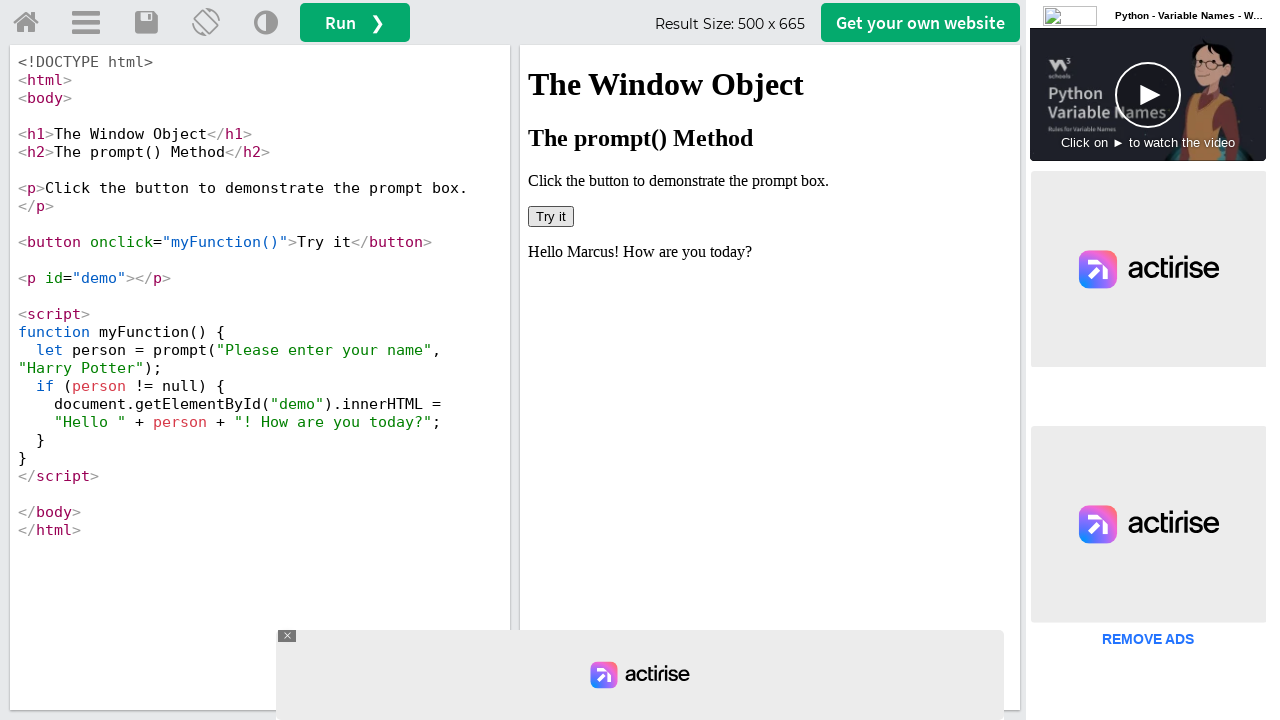

Verified result text appeared in demo element after prompt acceptance
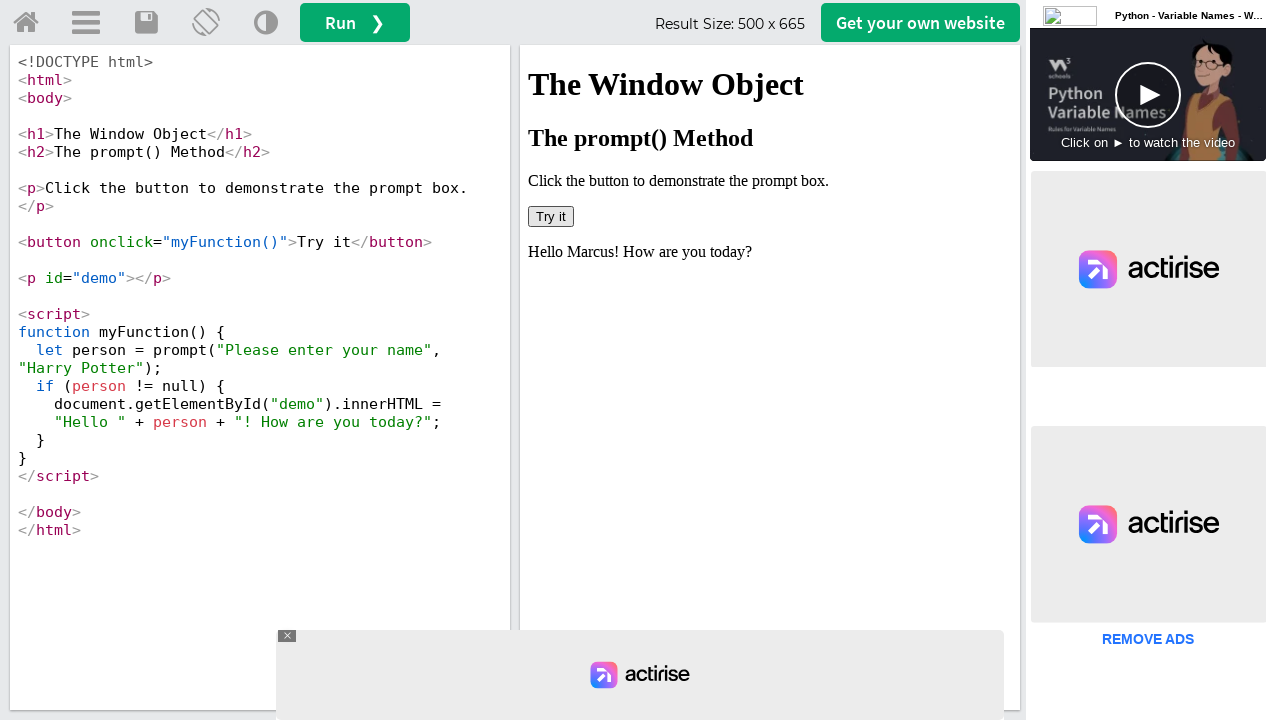

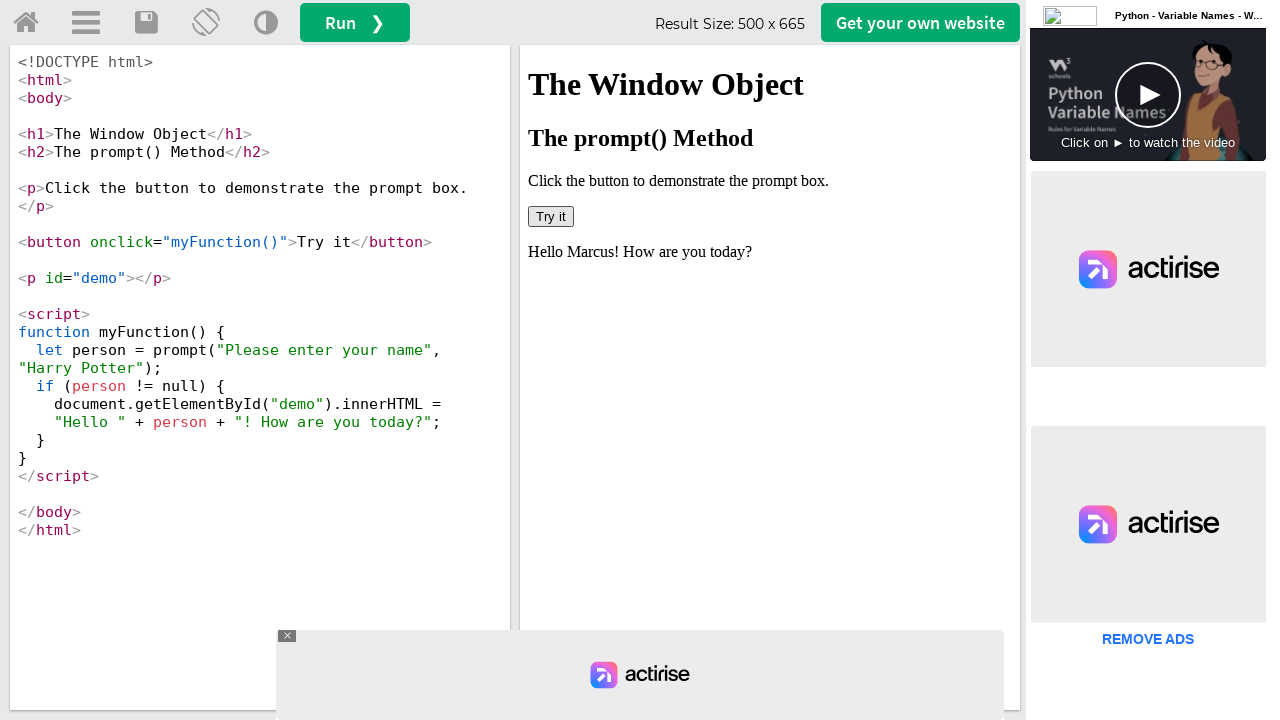